Navigates to the DemoBlaze store and locates the price of Sony Xperia Z5 phone using XPath

Starting URL: https://www.demoblaze.com/

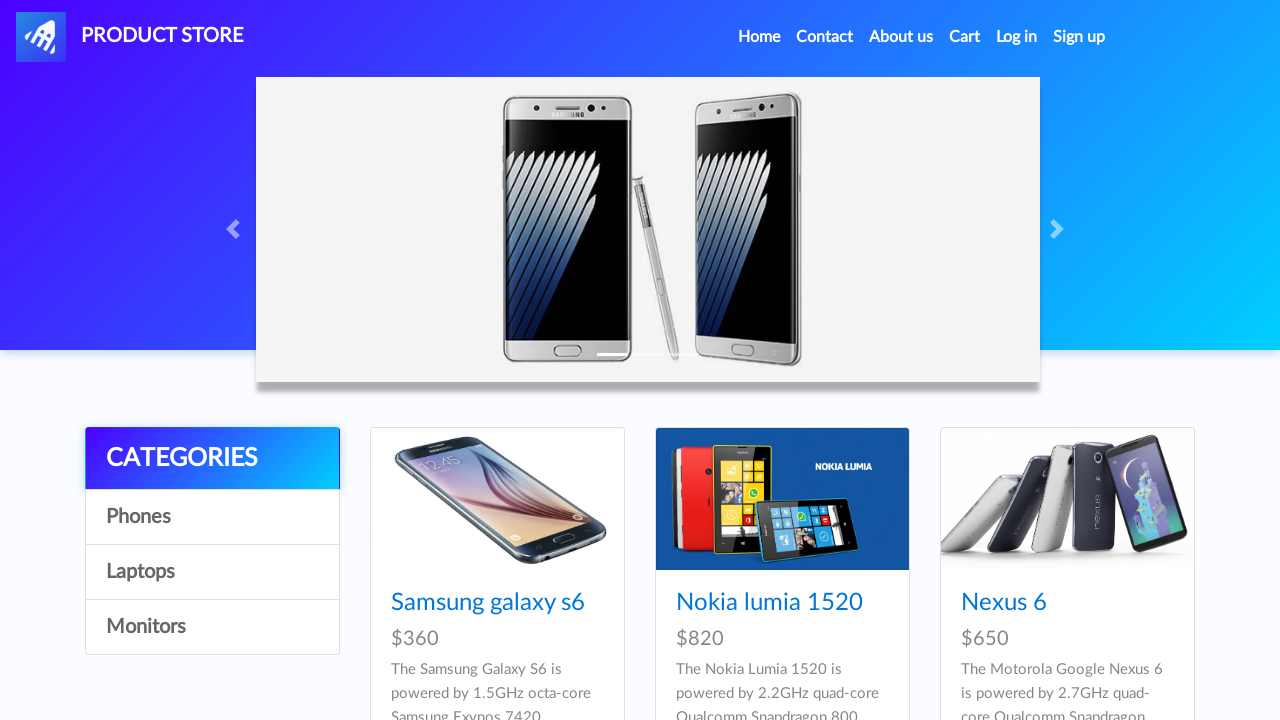

Waited for Sony Xperia Z5 product element to load
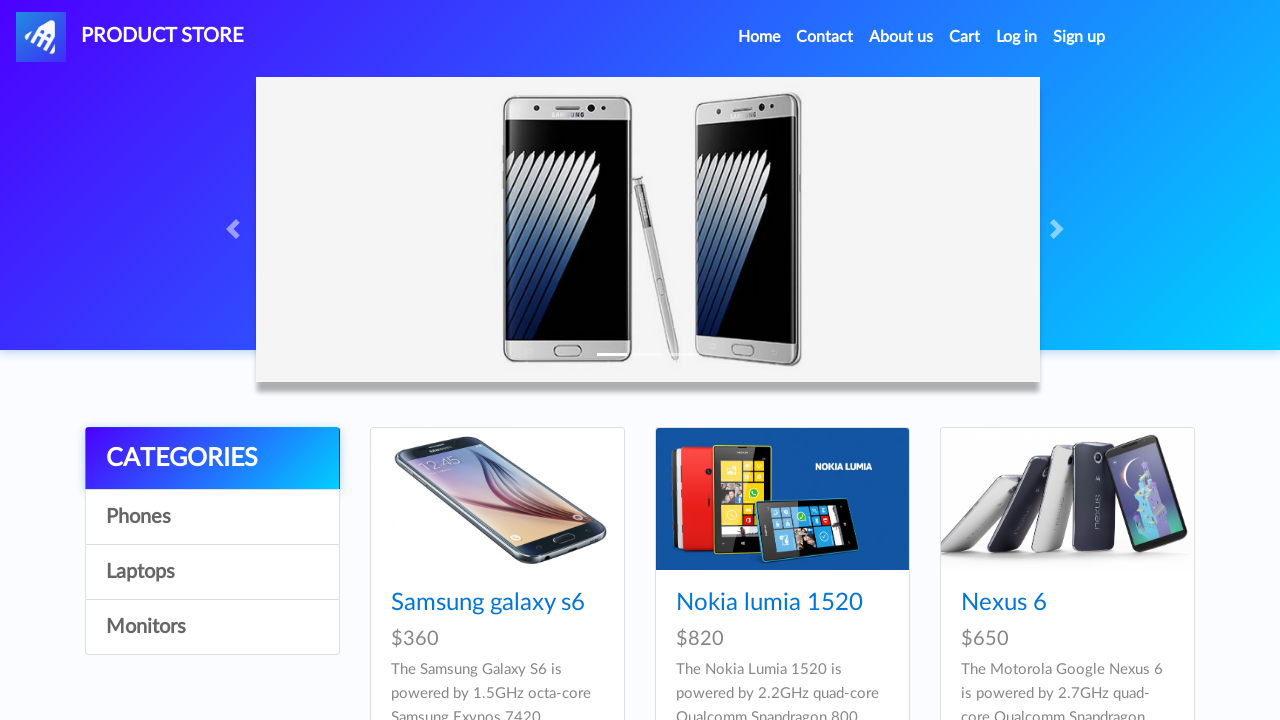

Located price element for Sony Xperia Z5 using XPath
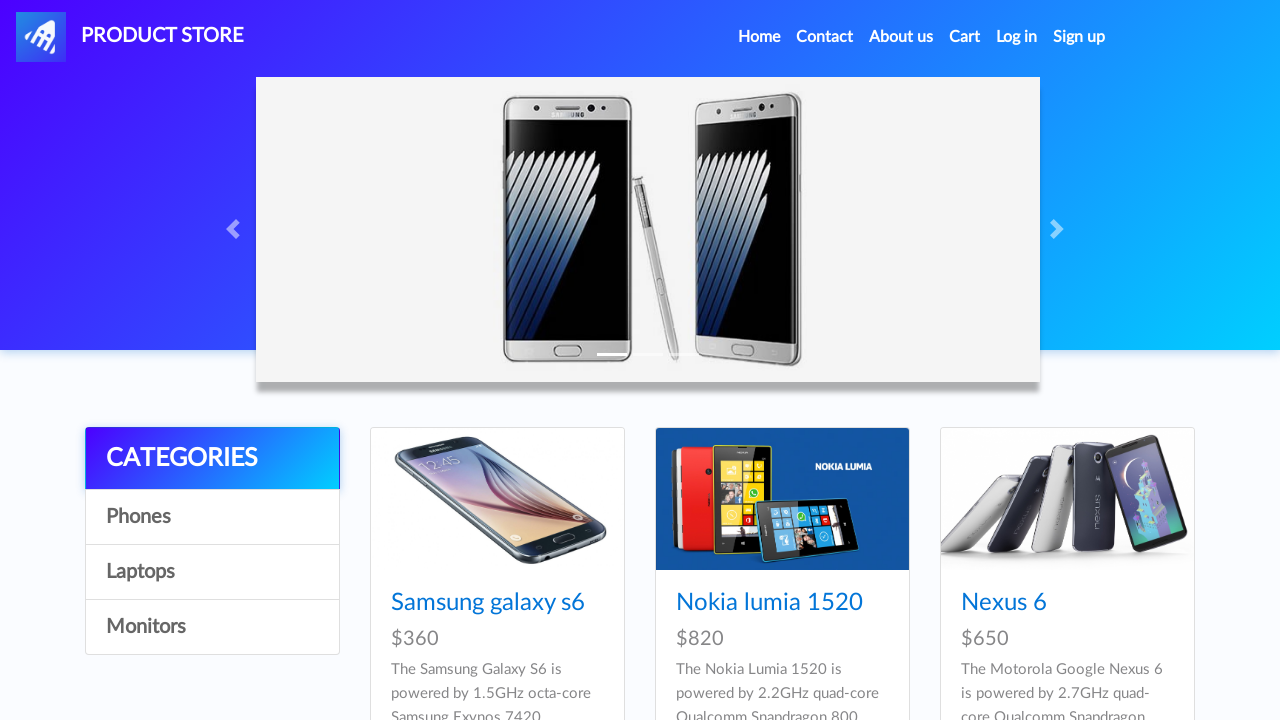

Verified Sony Xperia Z5 price element is visible
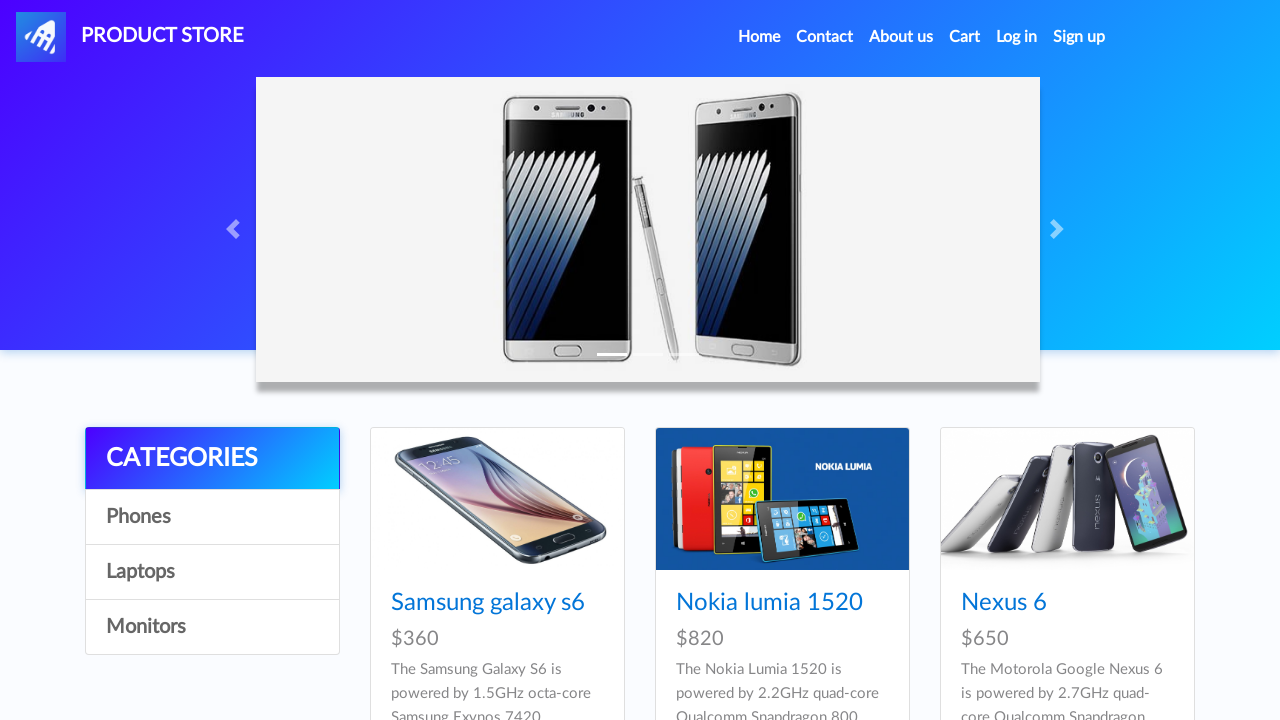

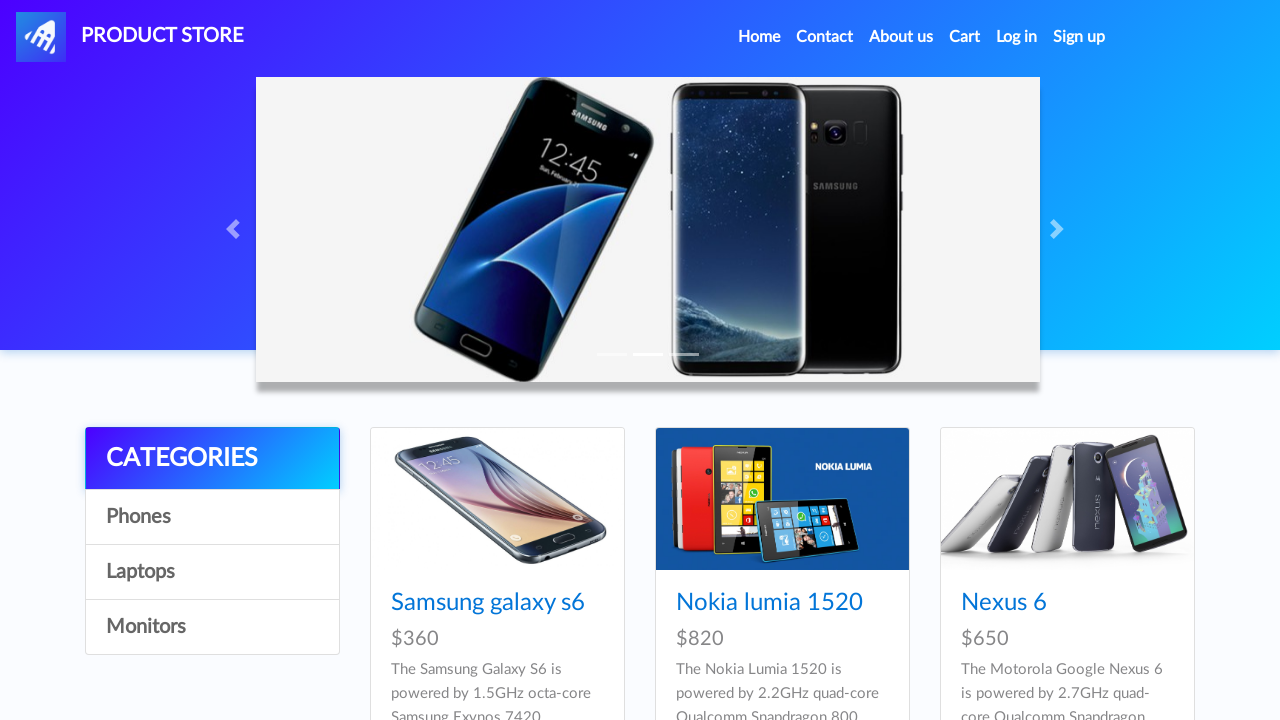